Tests confirm dialog handling by filling a name field and clicking the confirm button

Starting URL: https://rahulshettyacademy.com/AutomationPractice/

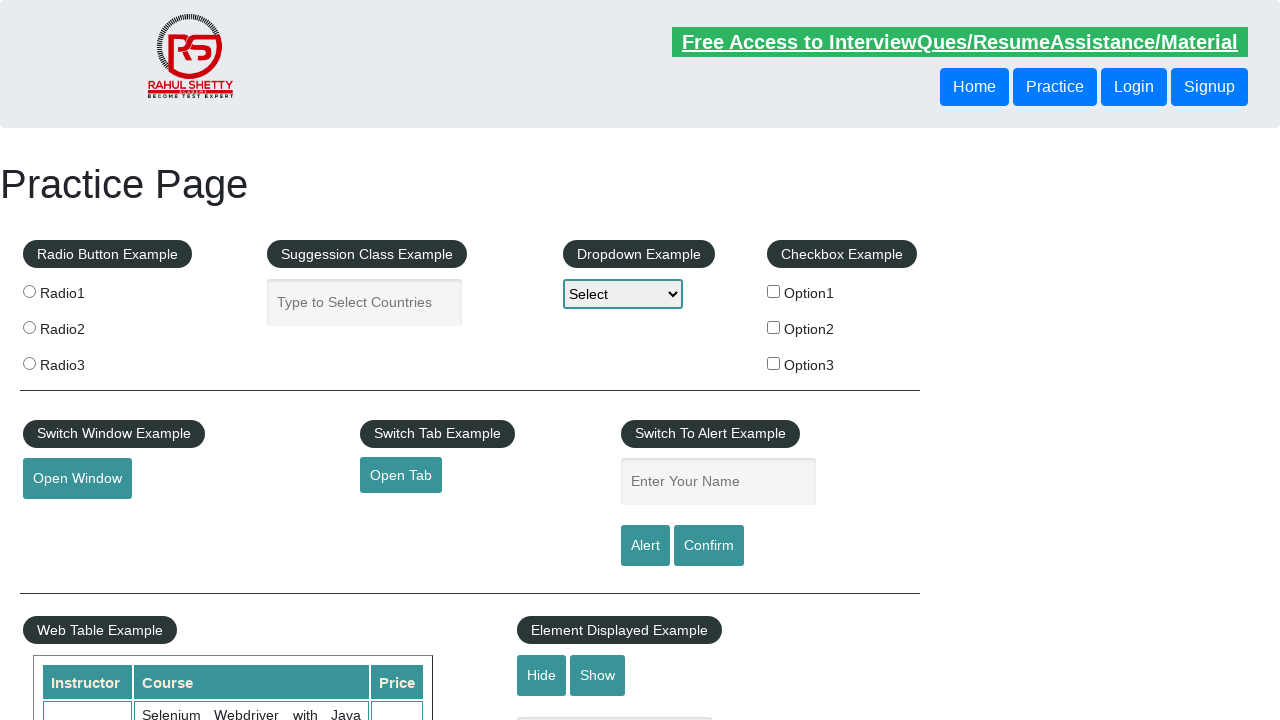

Set up dialog handler to accept confirm dialogs
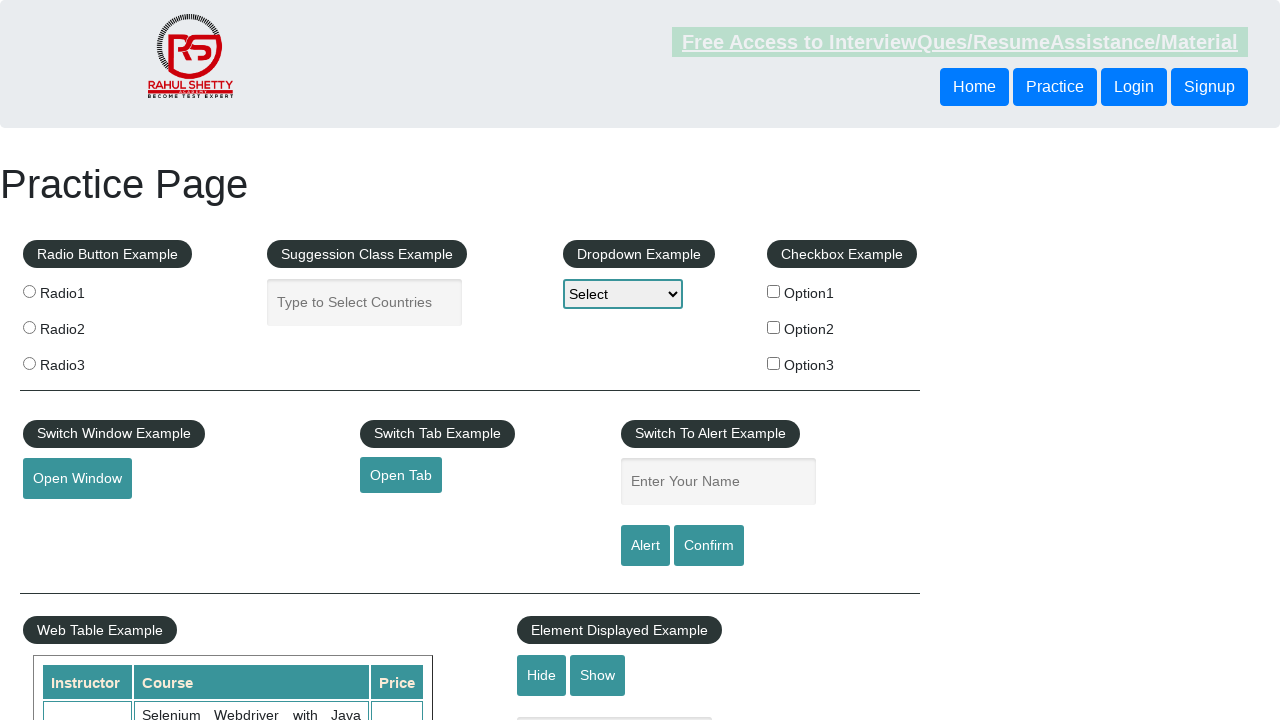

Filled name field with 'UserName' on #name
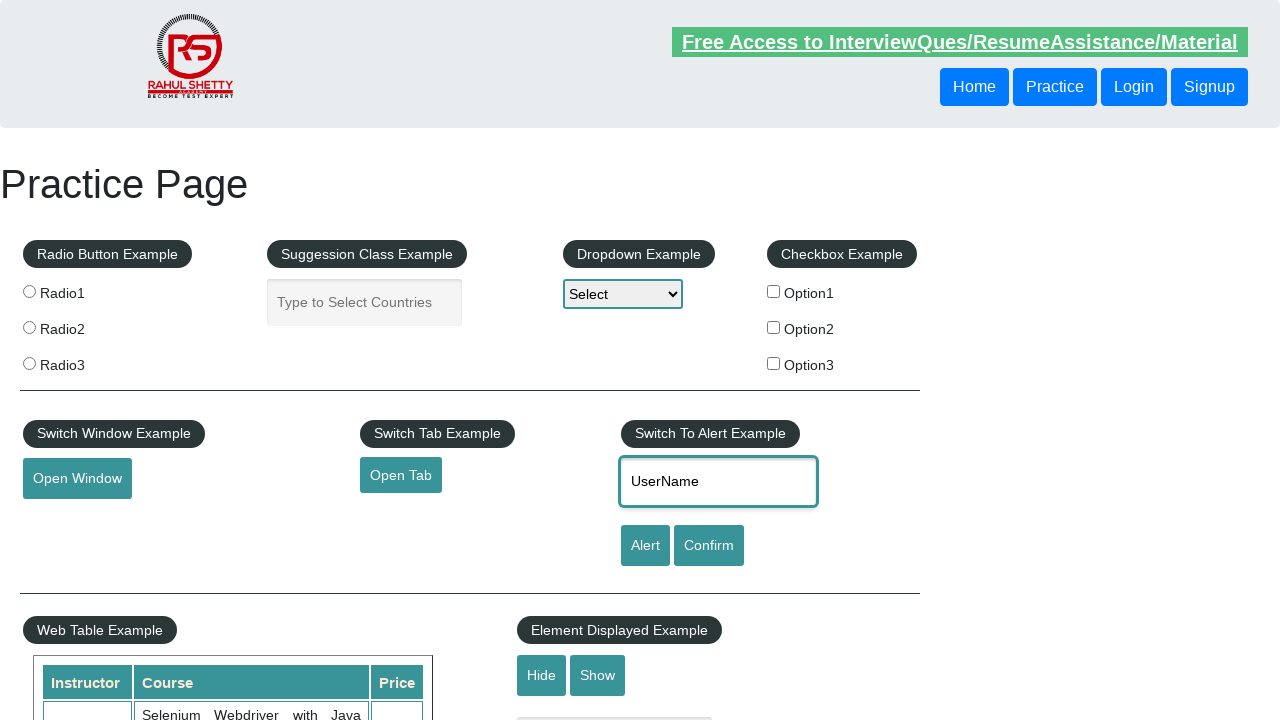

Clicked confirm button to trigger dialog at (709, 546) on #confirmbtn
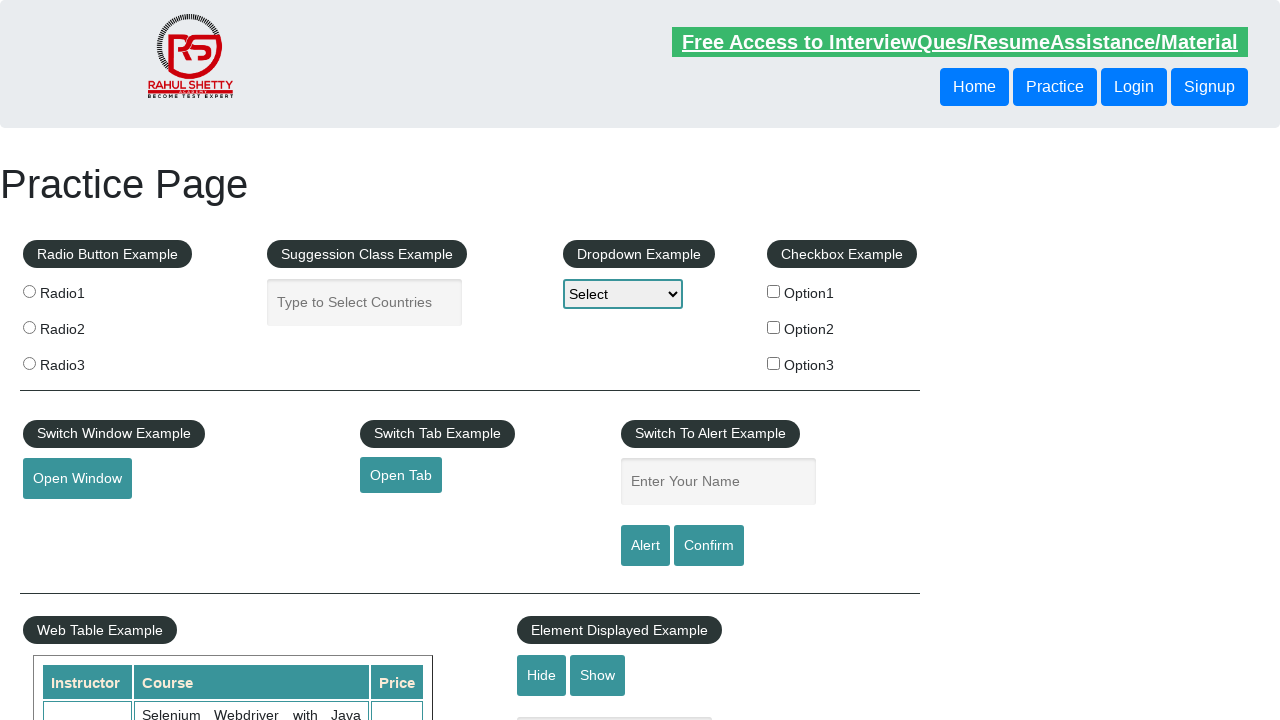

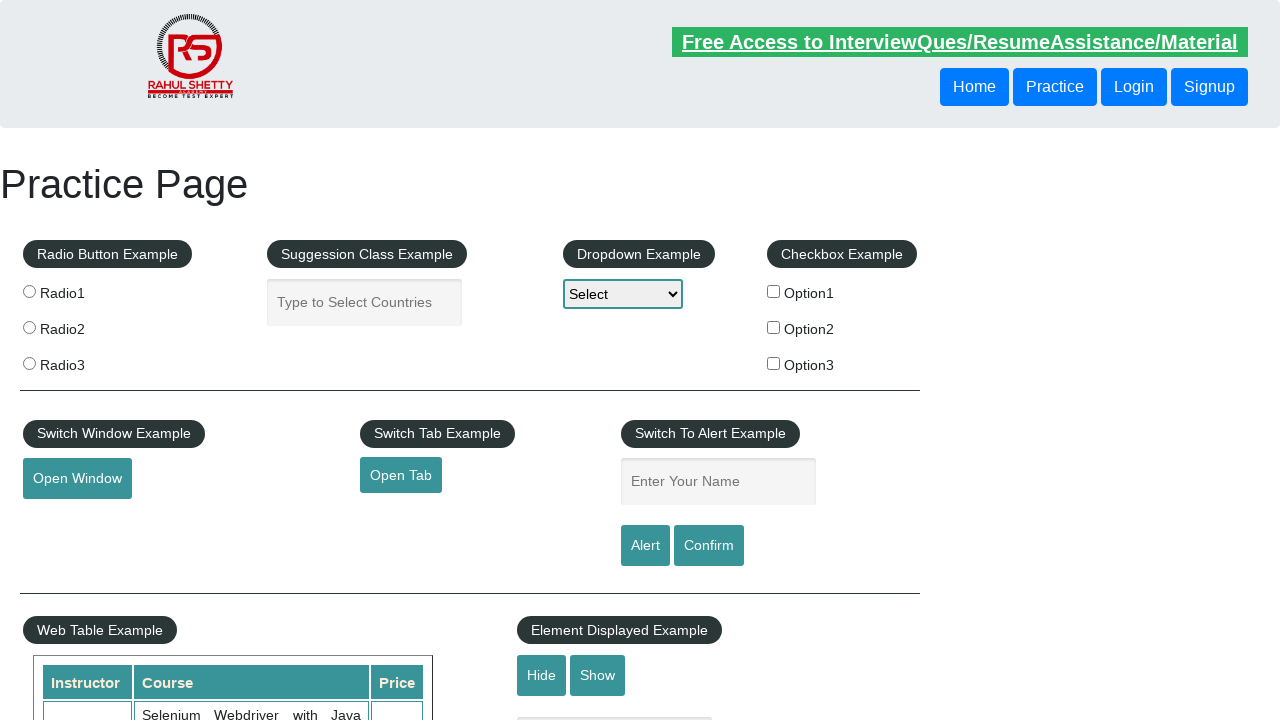